Tests web table by verifying that rows contain expected data

Starting URL: https://rahulshettyacademy.com/AutomationPractice/

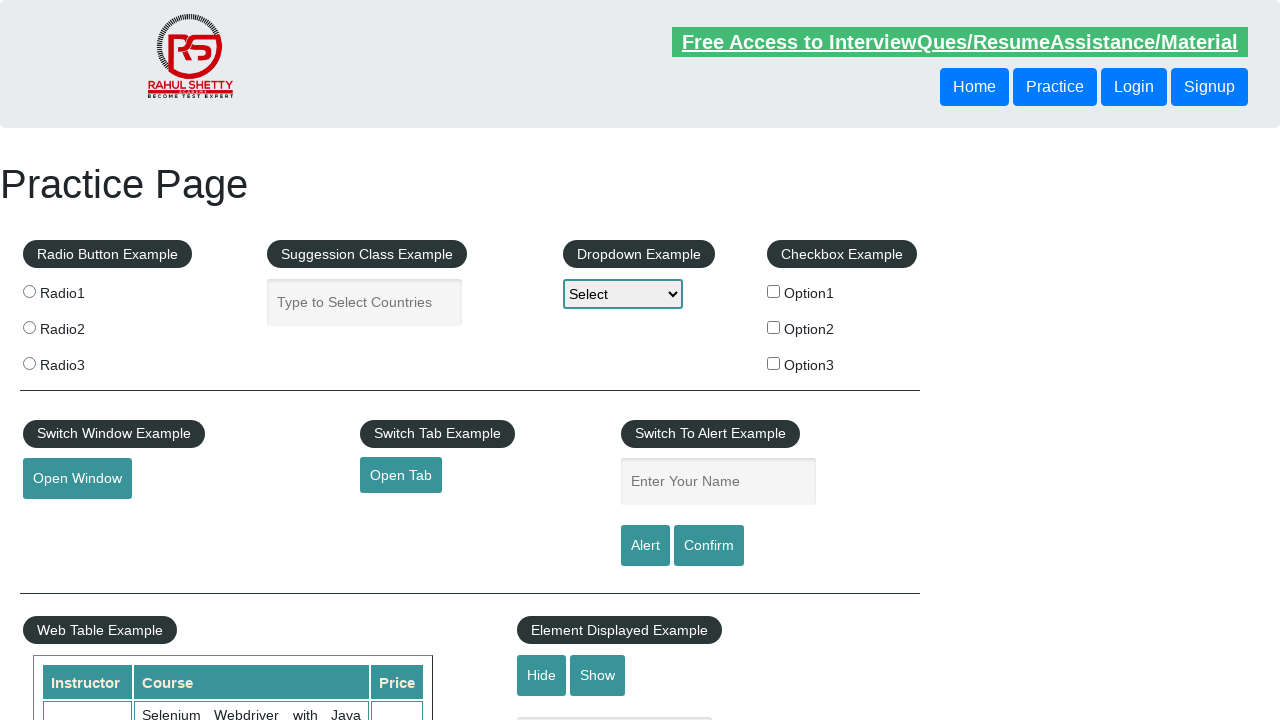

Waited for web table to load
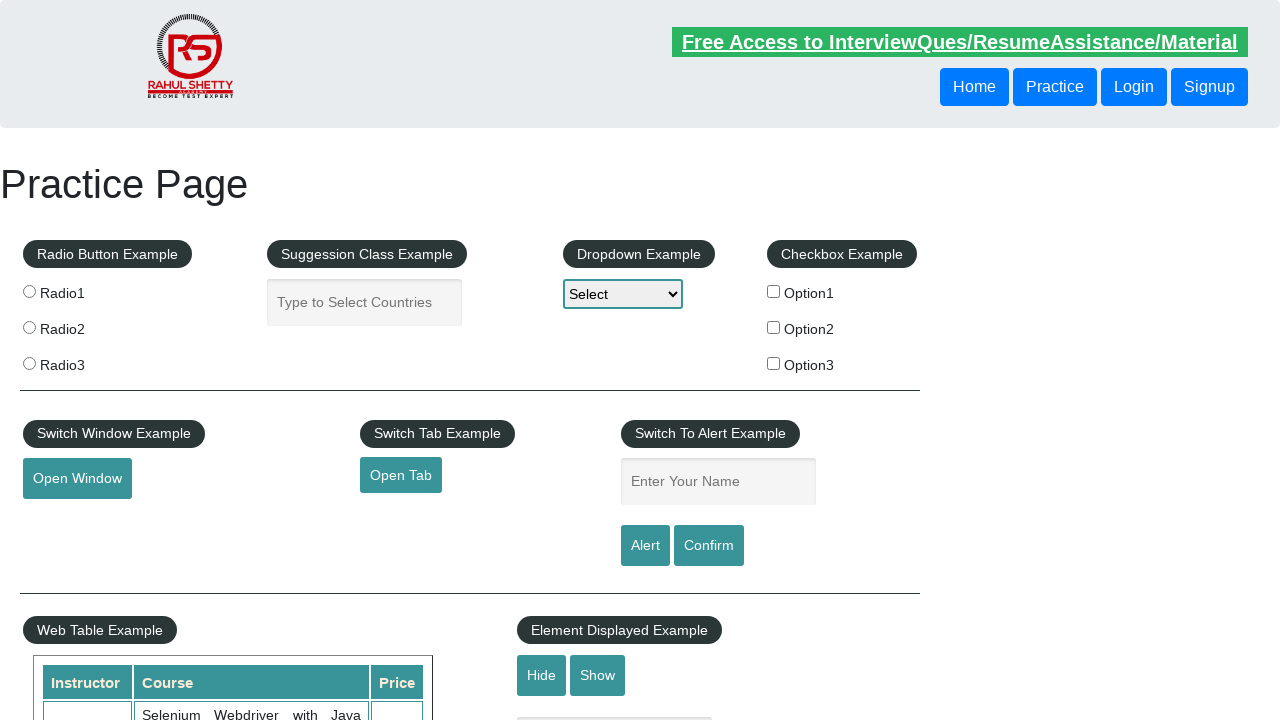

Retrieved all table rows from courses table
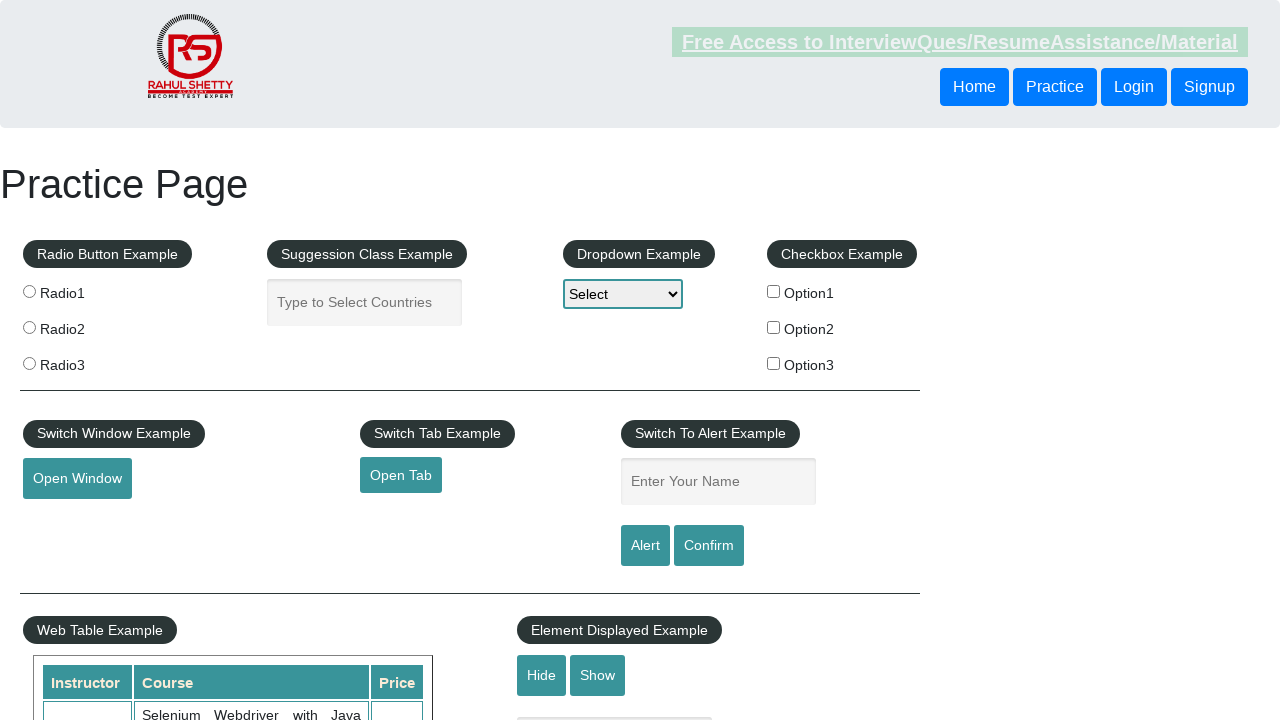

Retrieved all cells from current table row
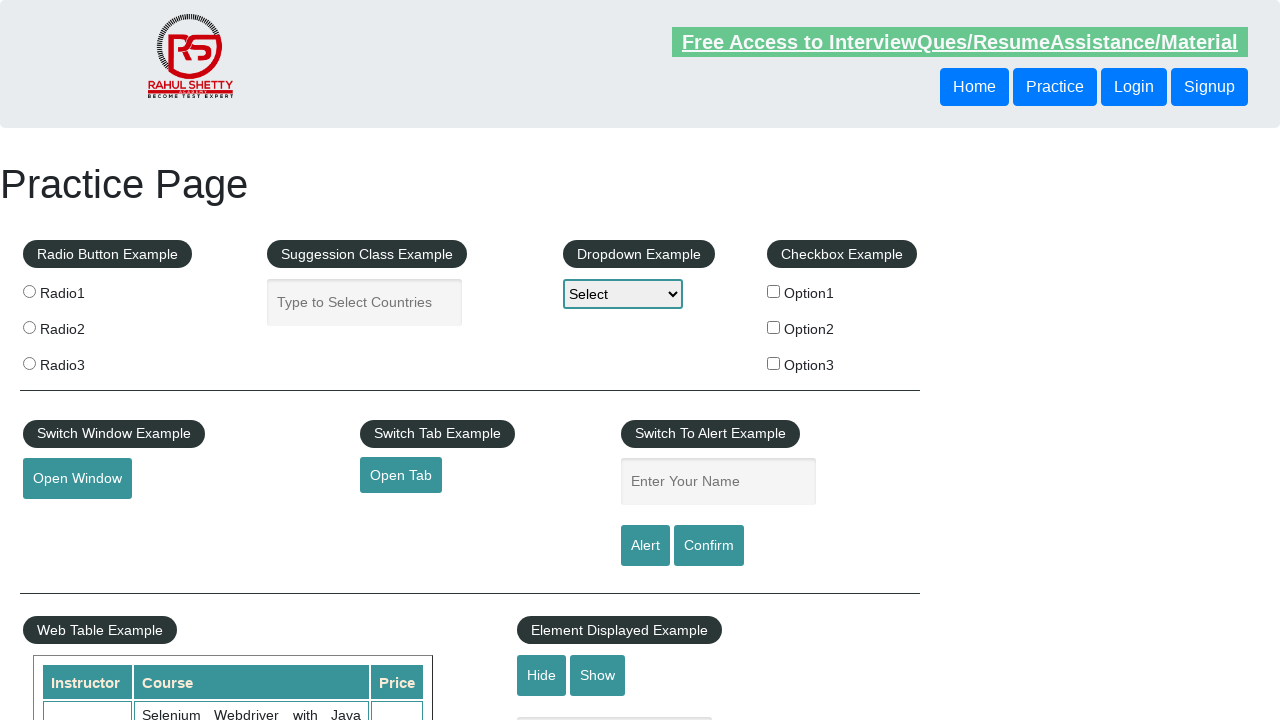

Retrieved all cells from current table row
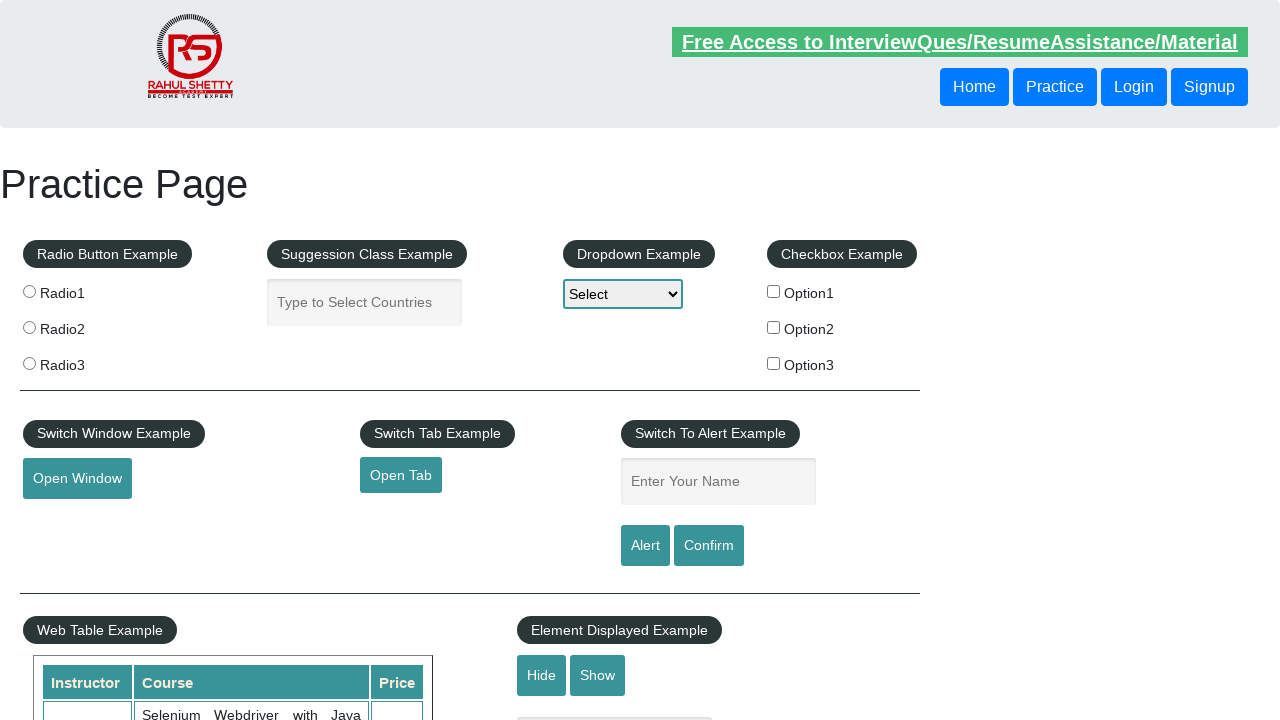

Extracted text from first cell: 'Rahul Shetty'
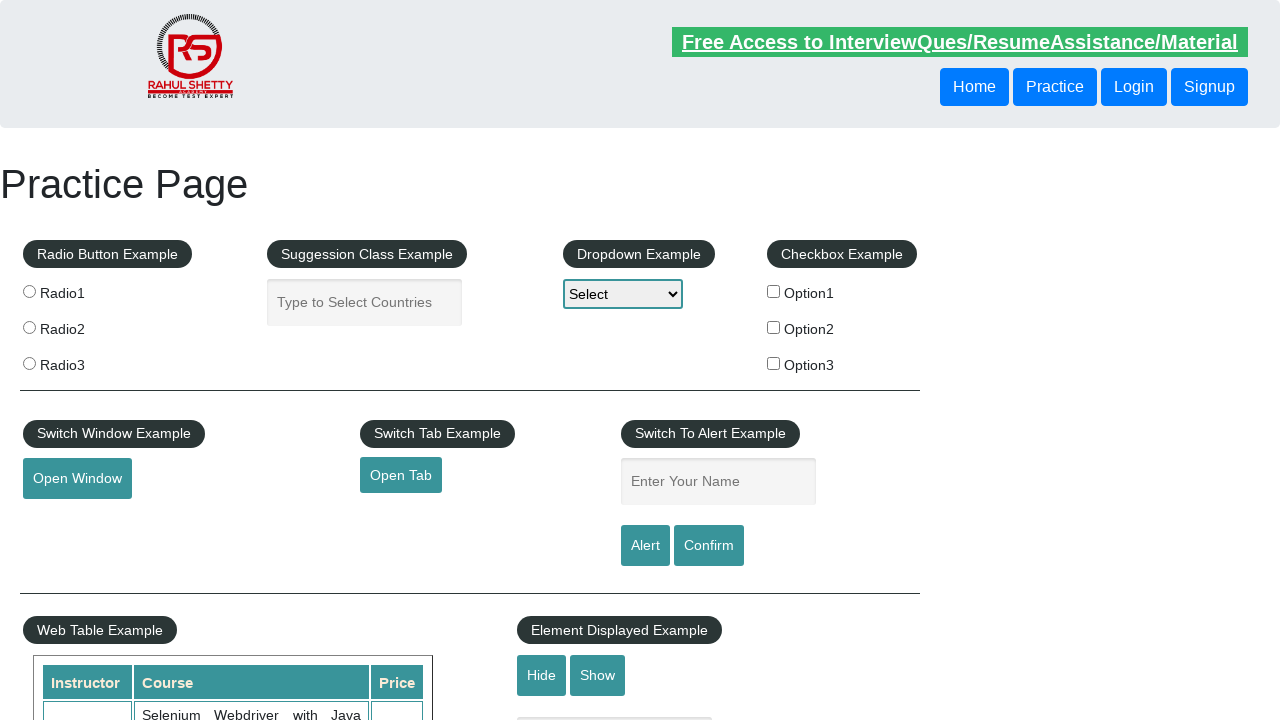

Verified that first cell contains 'Rahul Shetty'
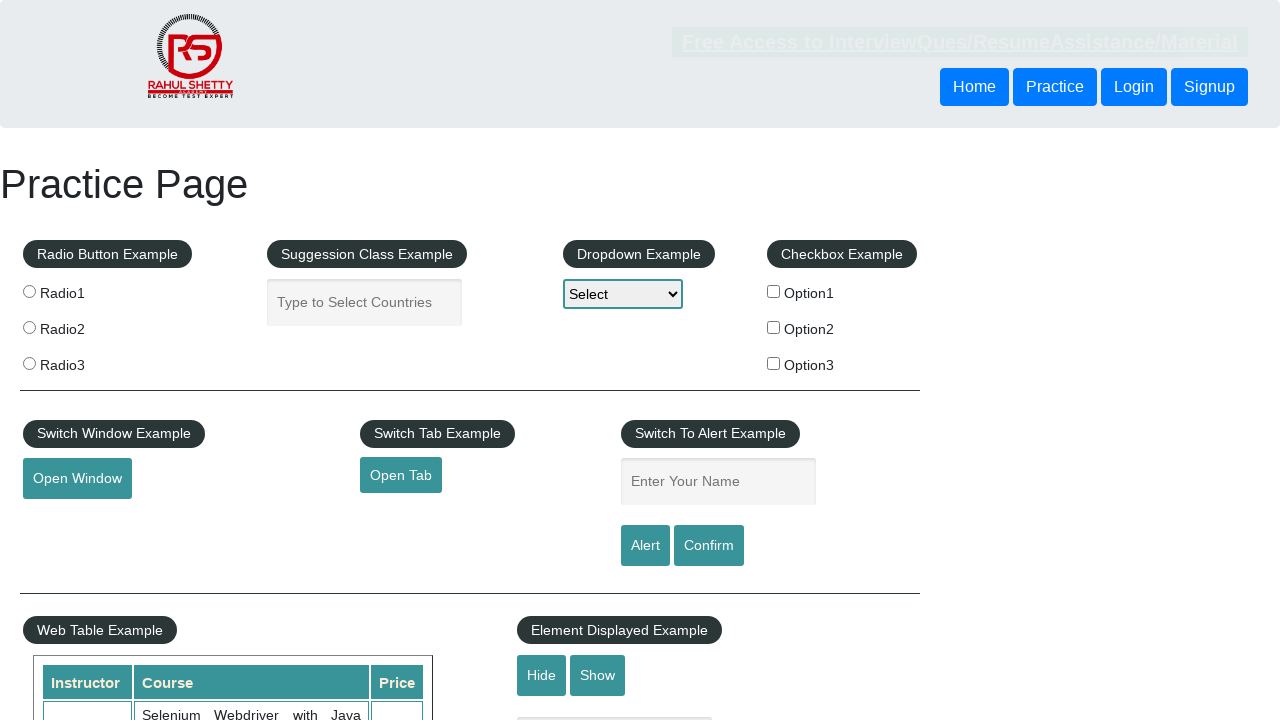

Retrieved all cells from current table row
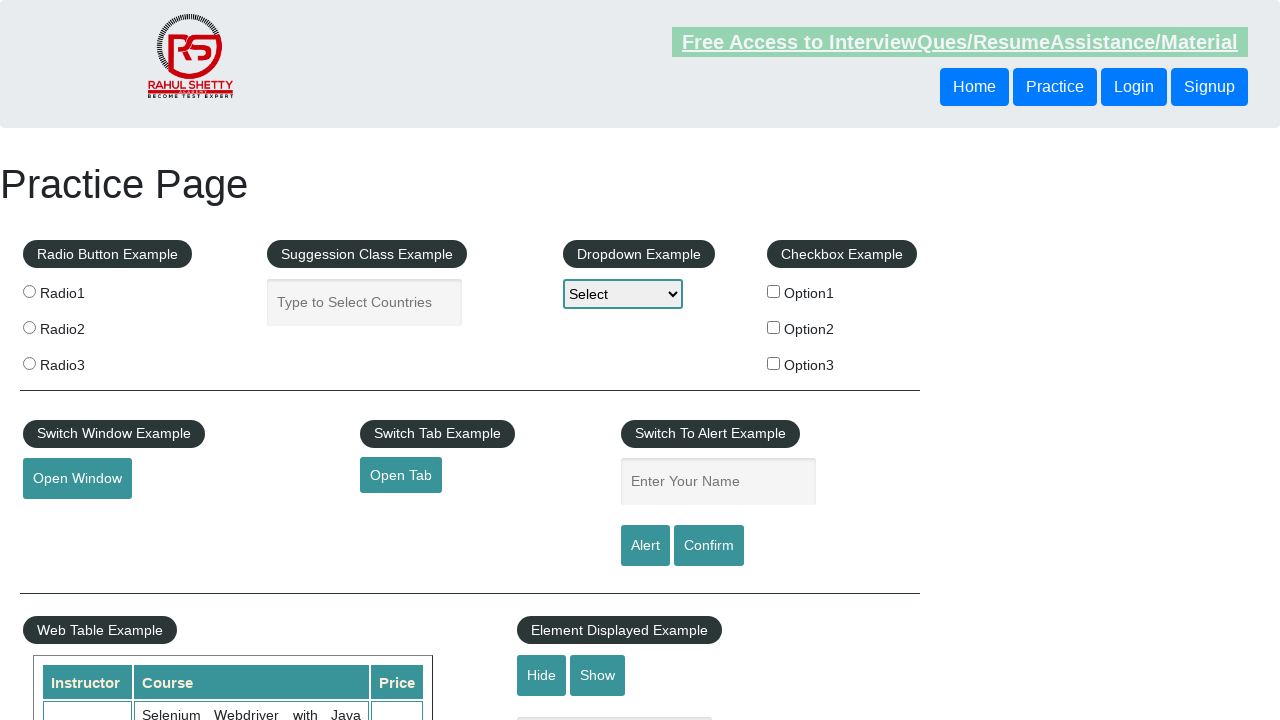

Extracted text from first cell: 'Rahul Shetty'
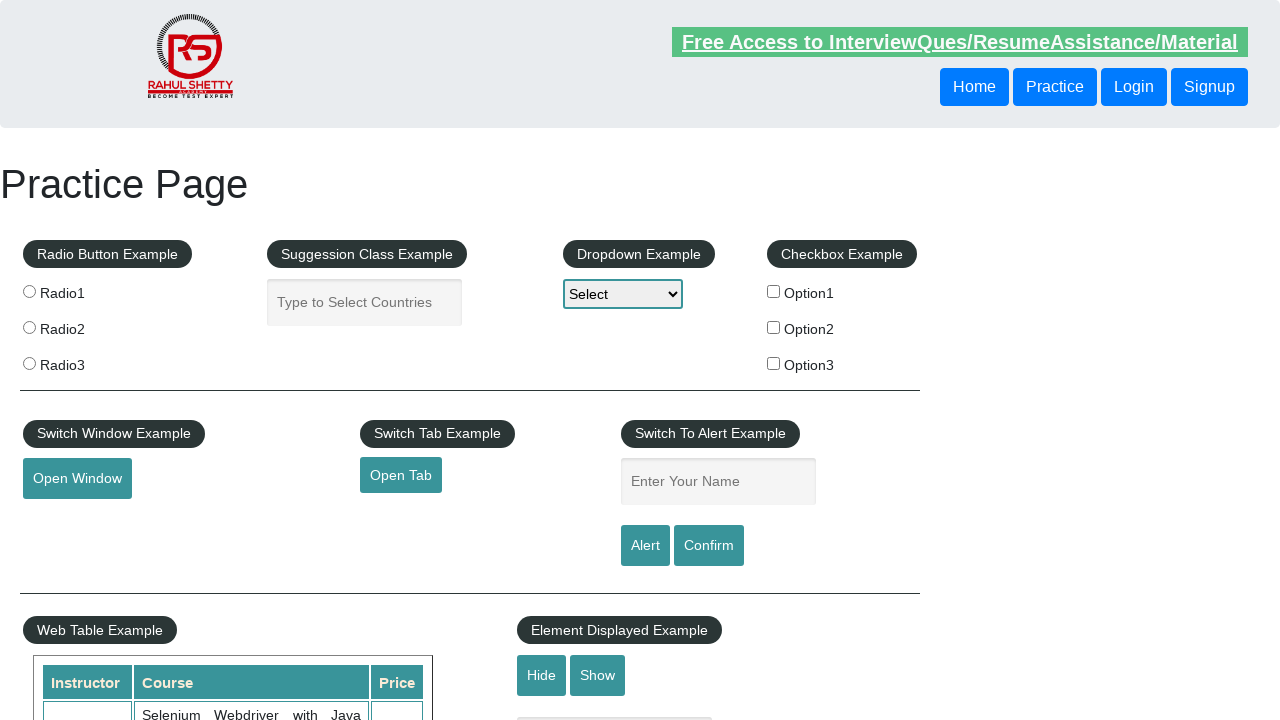

Verified that first cell contains 'Rahul Shetty'
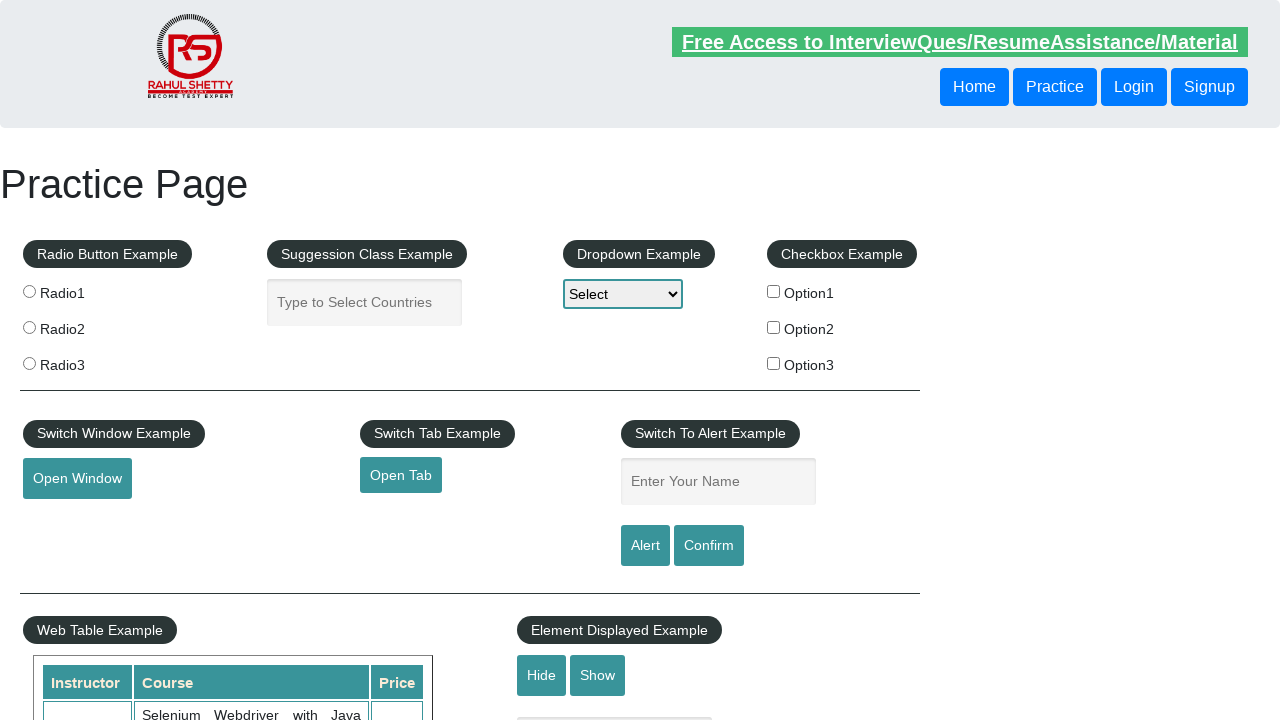

Retrieved all cells from current table row
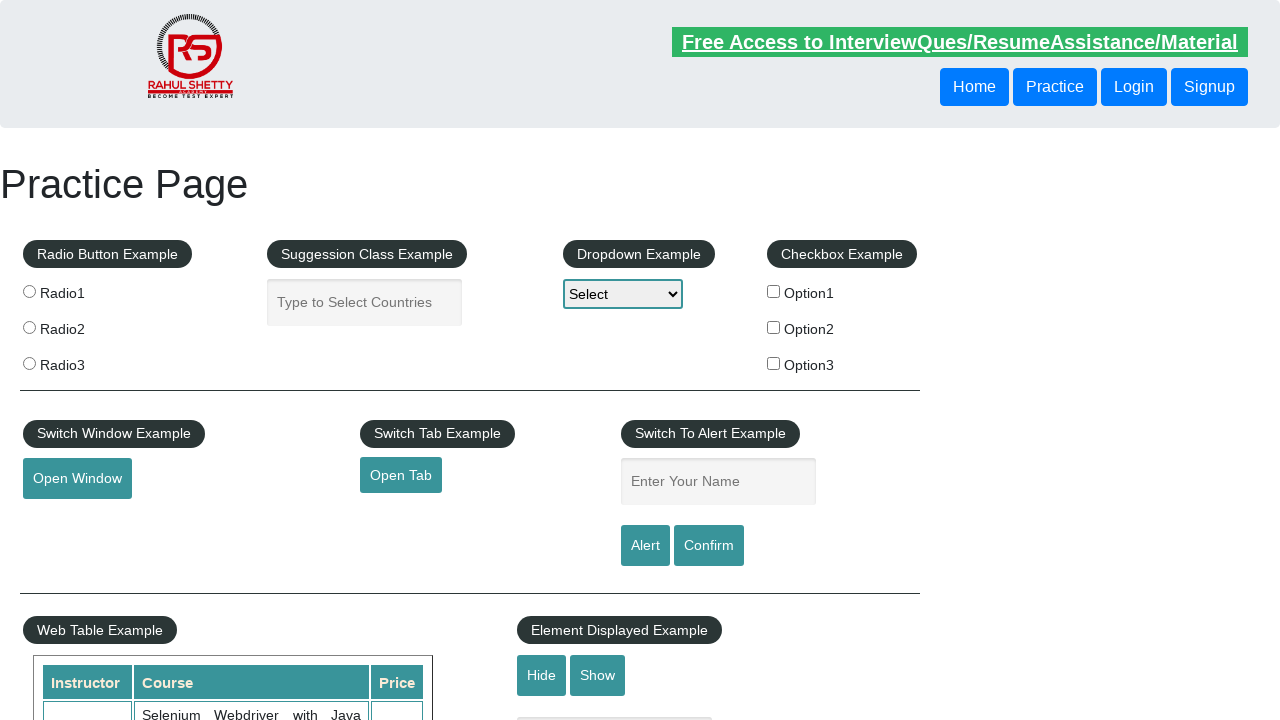

Extracted text from first cell: 'Rahul Shetty'
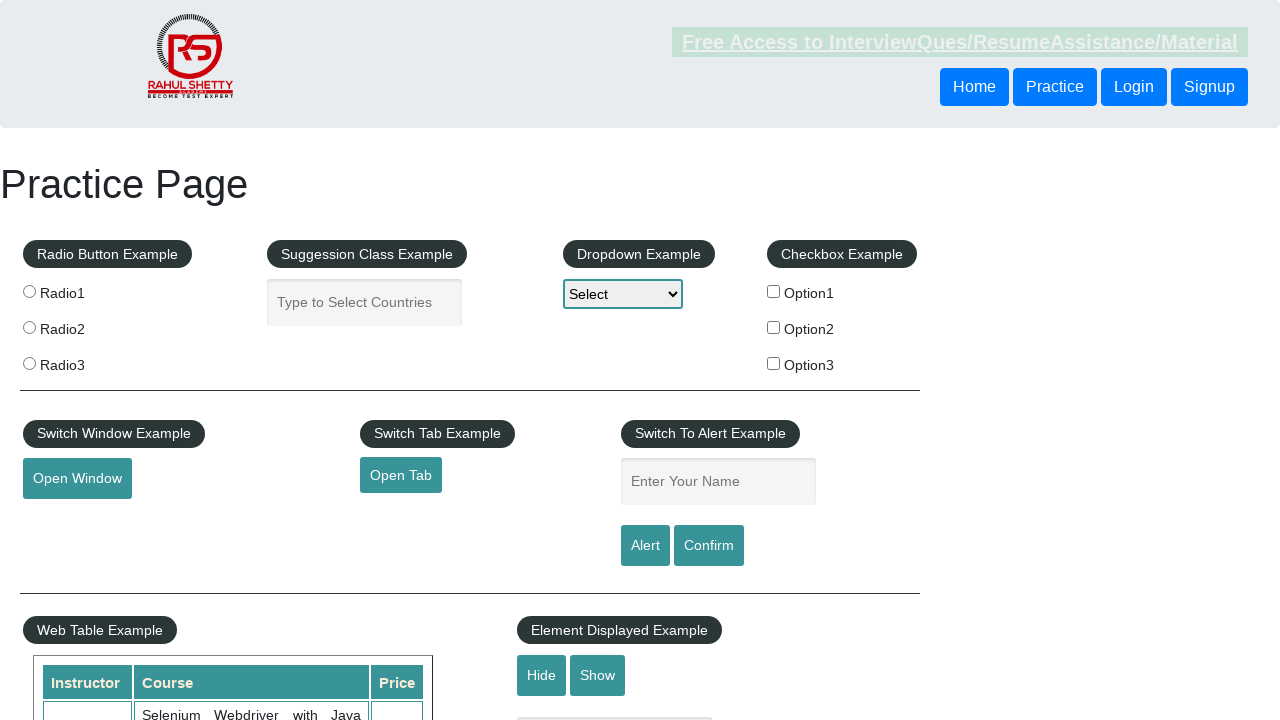

Verified that first cell contains 'Rahul Shetty'
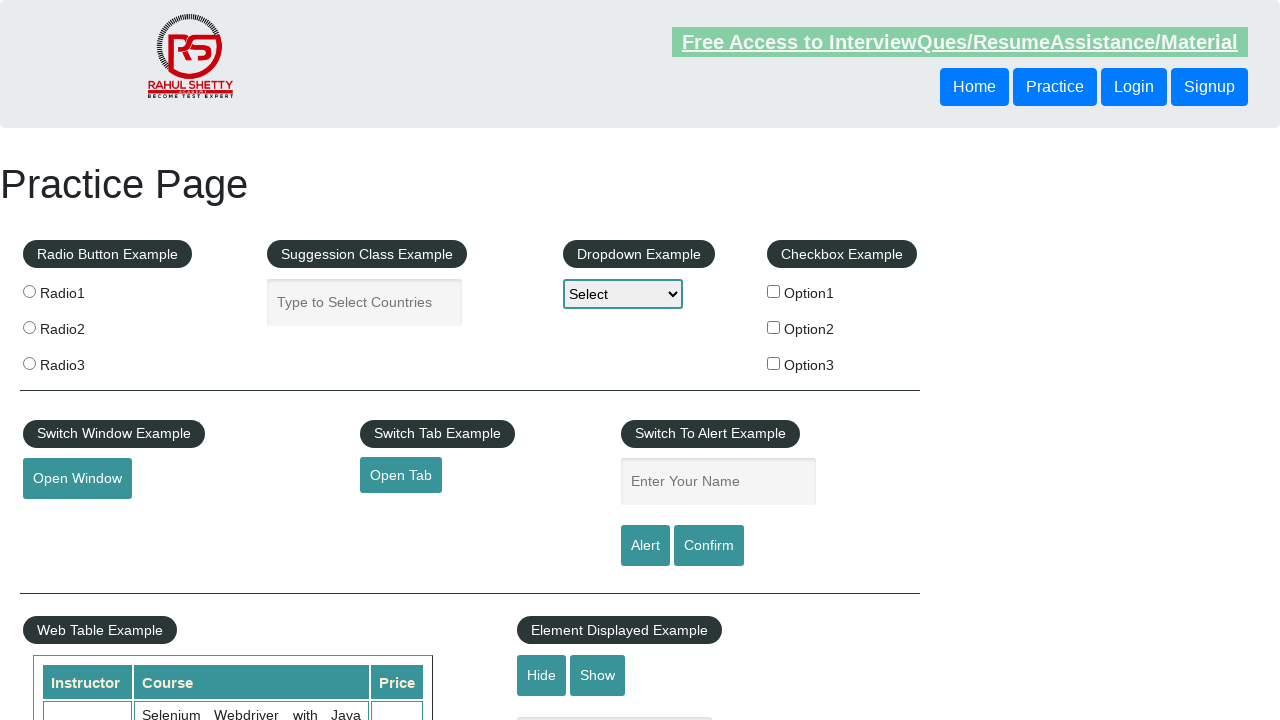

Retrieved all cells from current table row
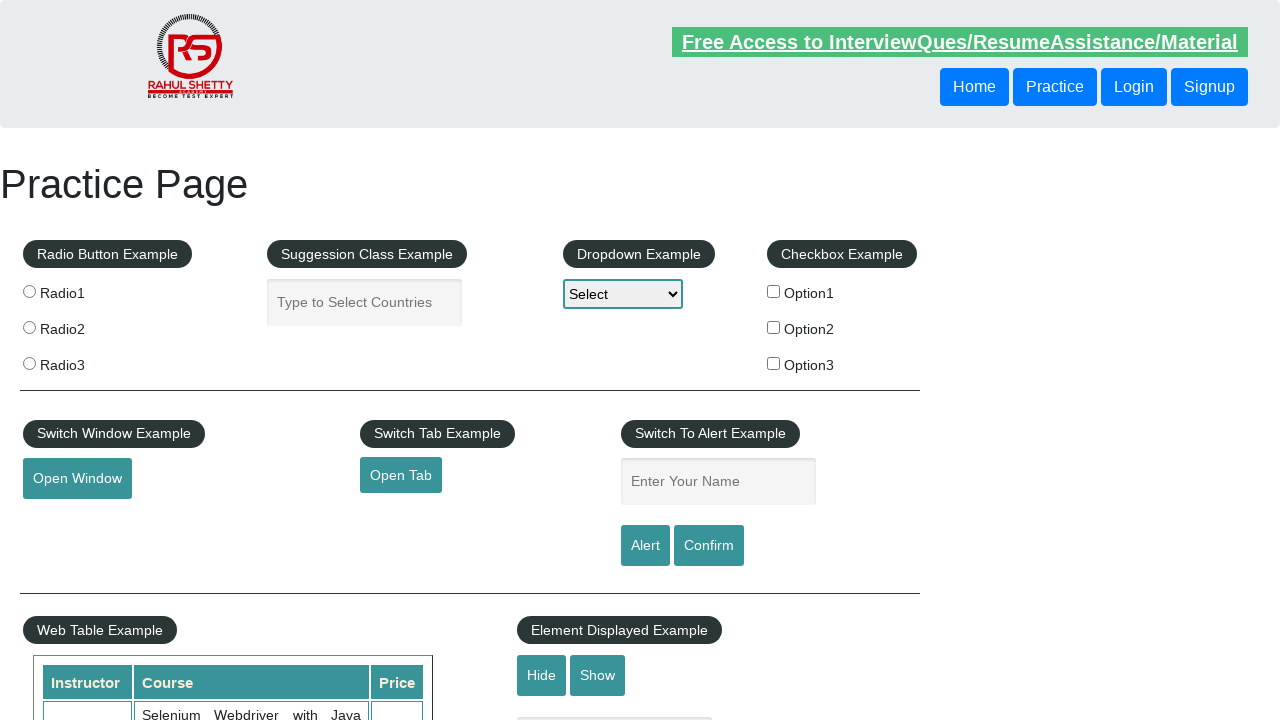

Extracted text from first cell: 'Rahul Shetty'
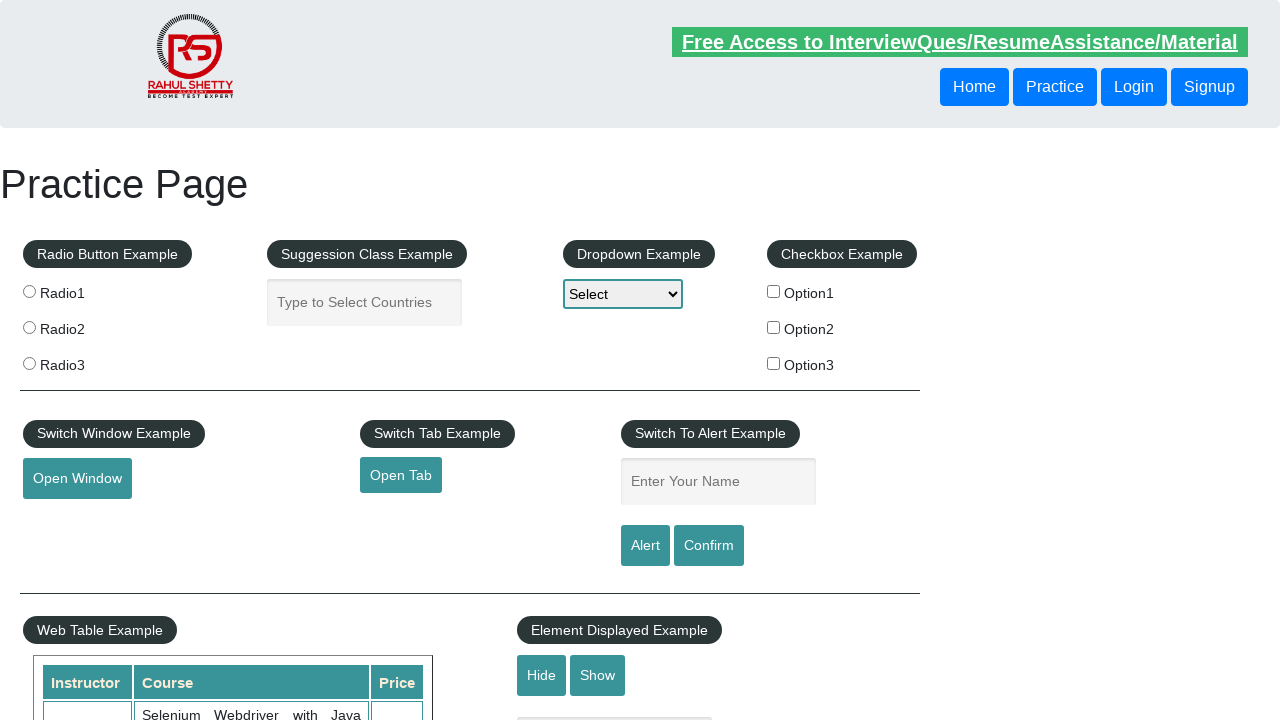

Verified that first cell contains 'Rahul Shetty'
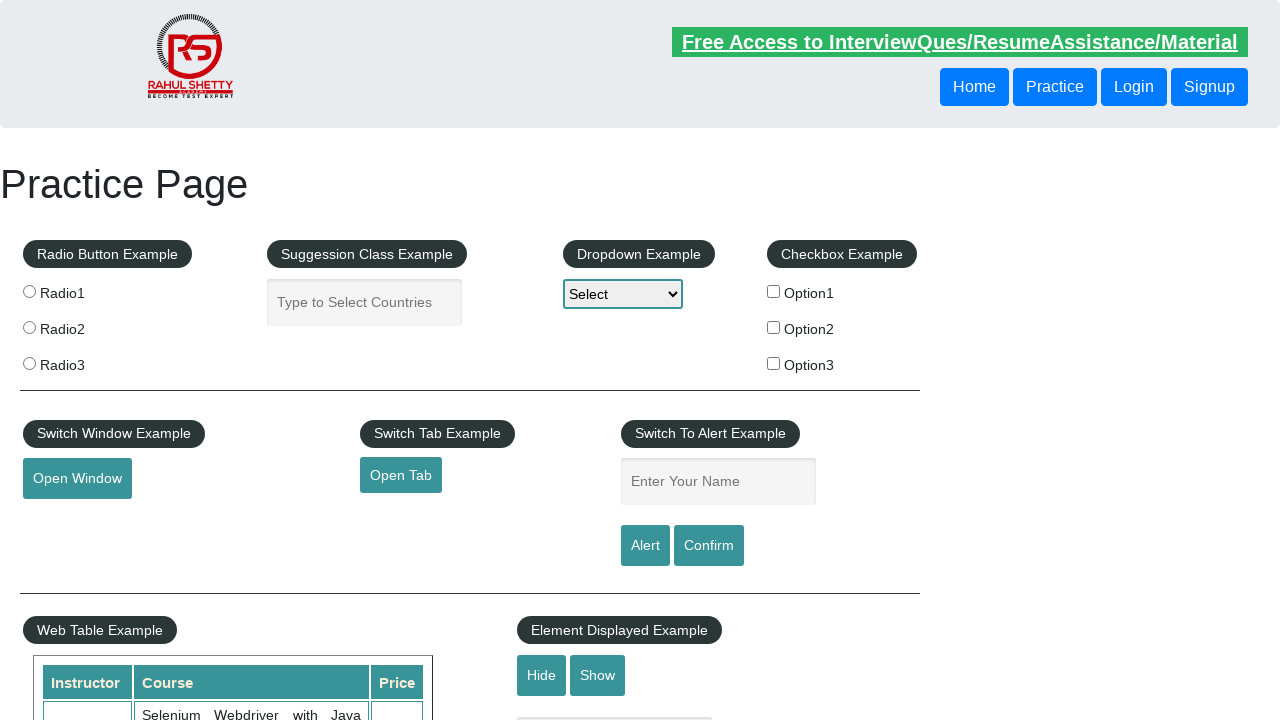

Retrieved all cells from current table row
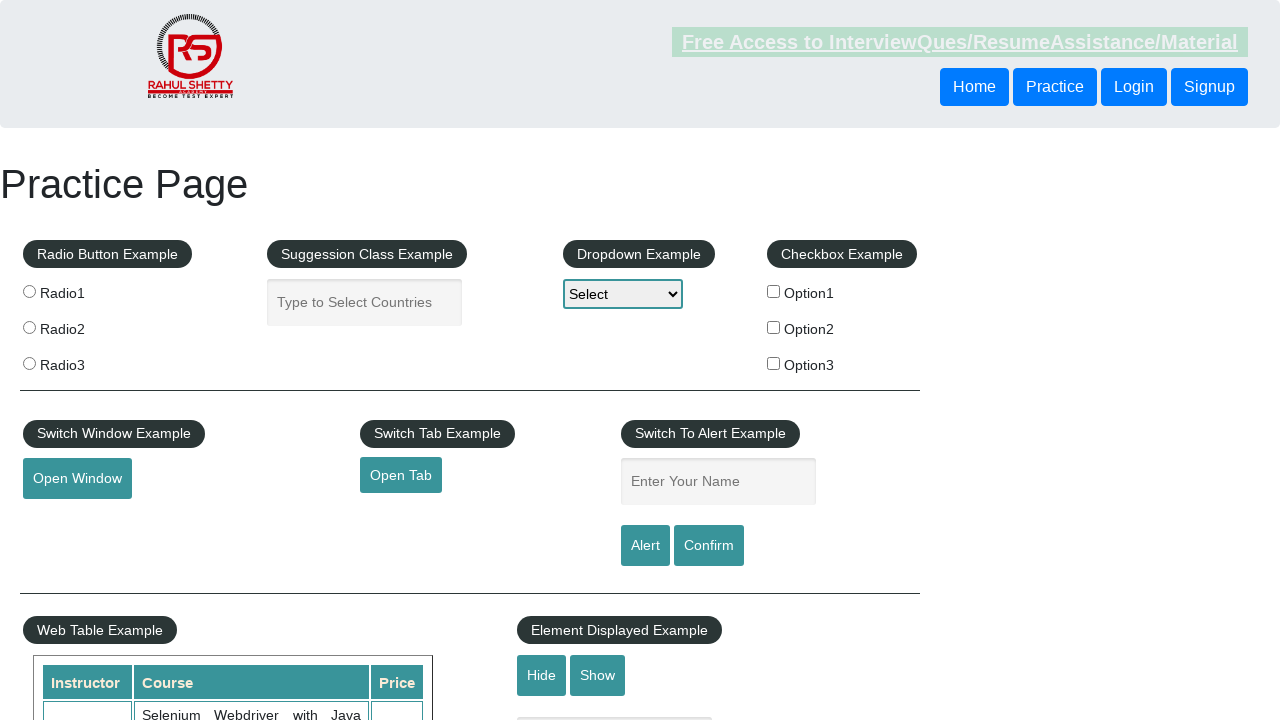

Extracted text from first cell: 'Rahul Shetty'
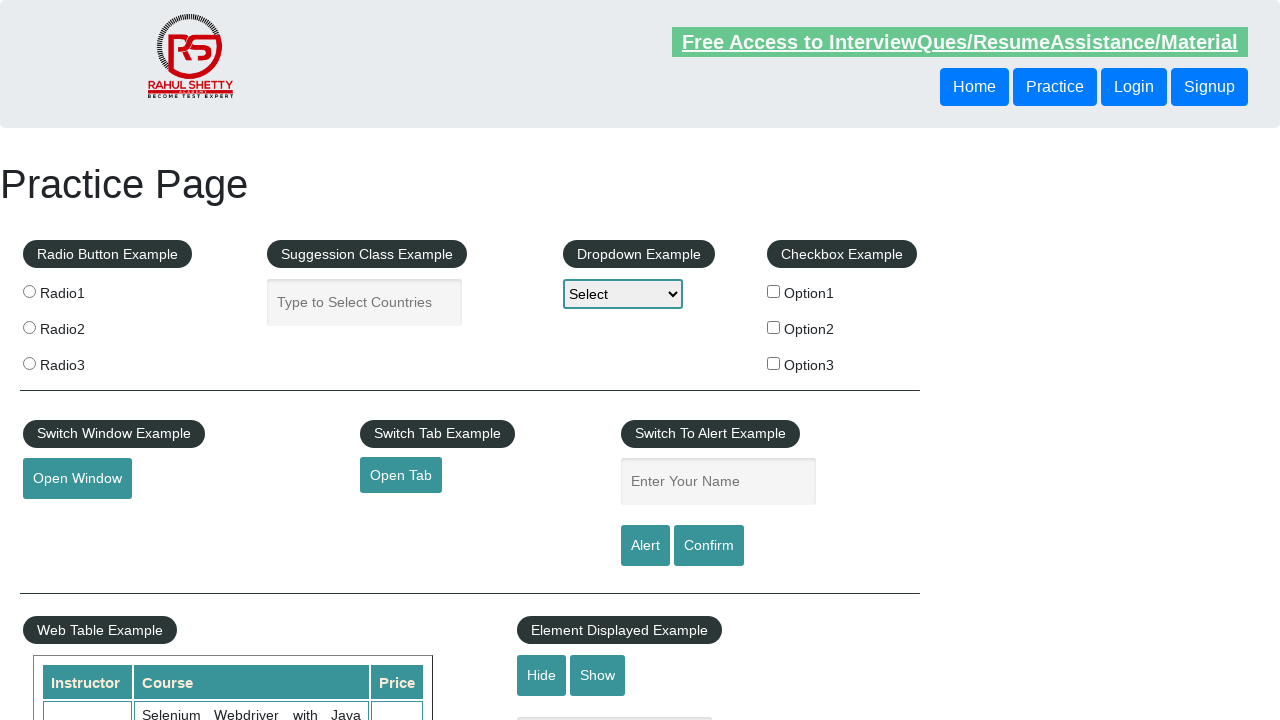

Verified that first cell contains 'Rahul Shetty'
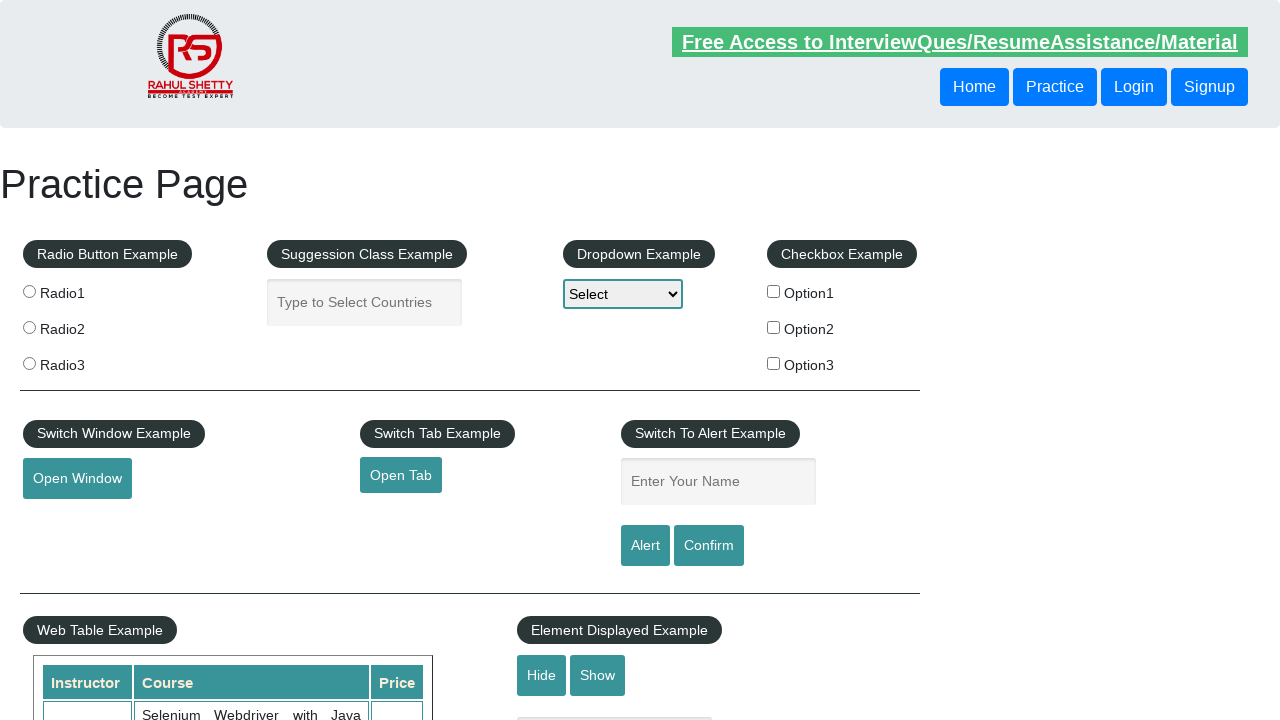

Retrieved all cells from current table row
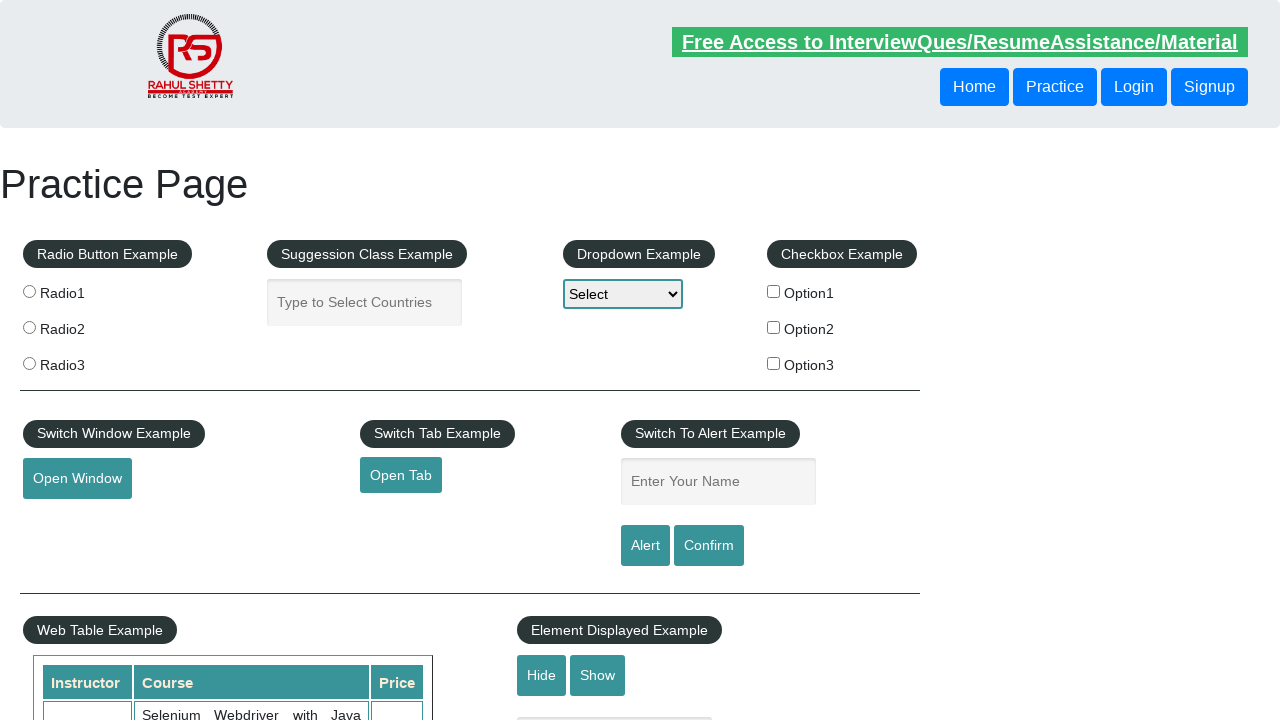

Extracted text from first cell: 'Rahul Shetty'
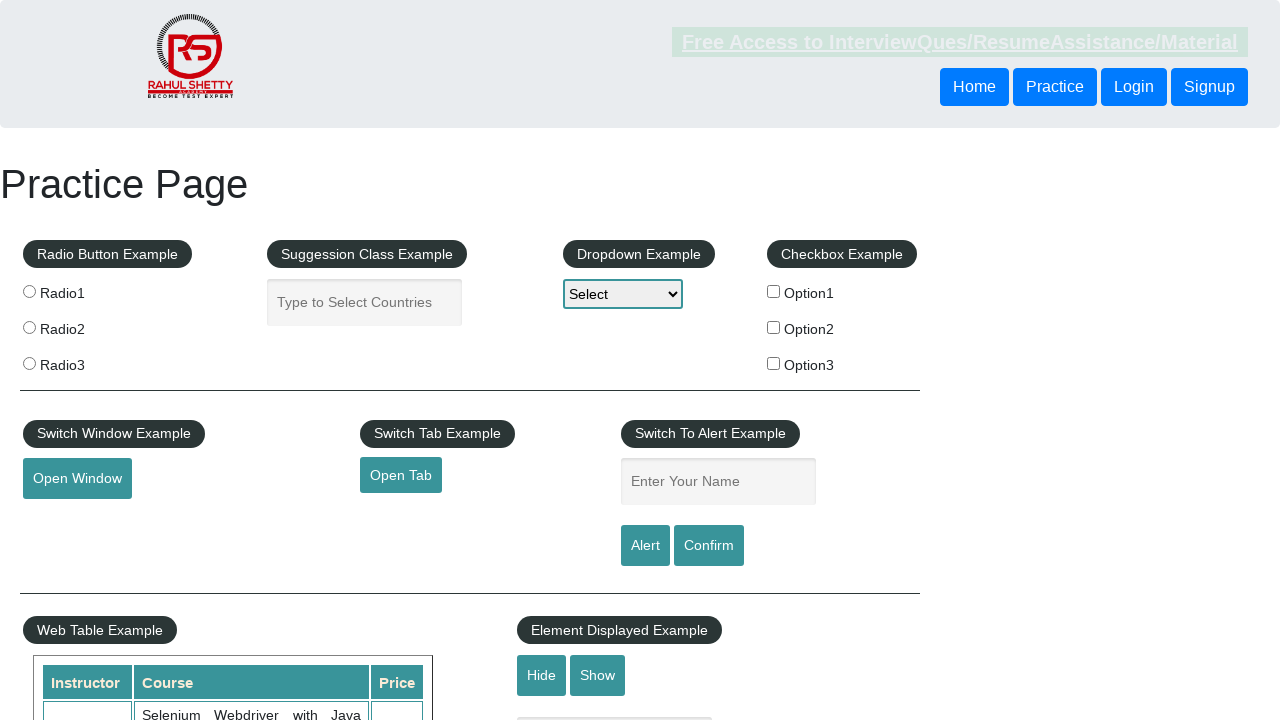

Verified that first cell contains 'Rahul Shetty'
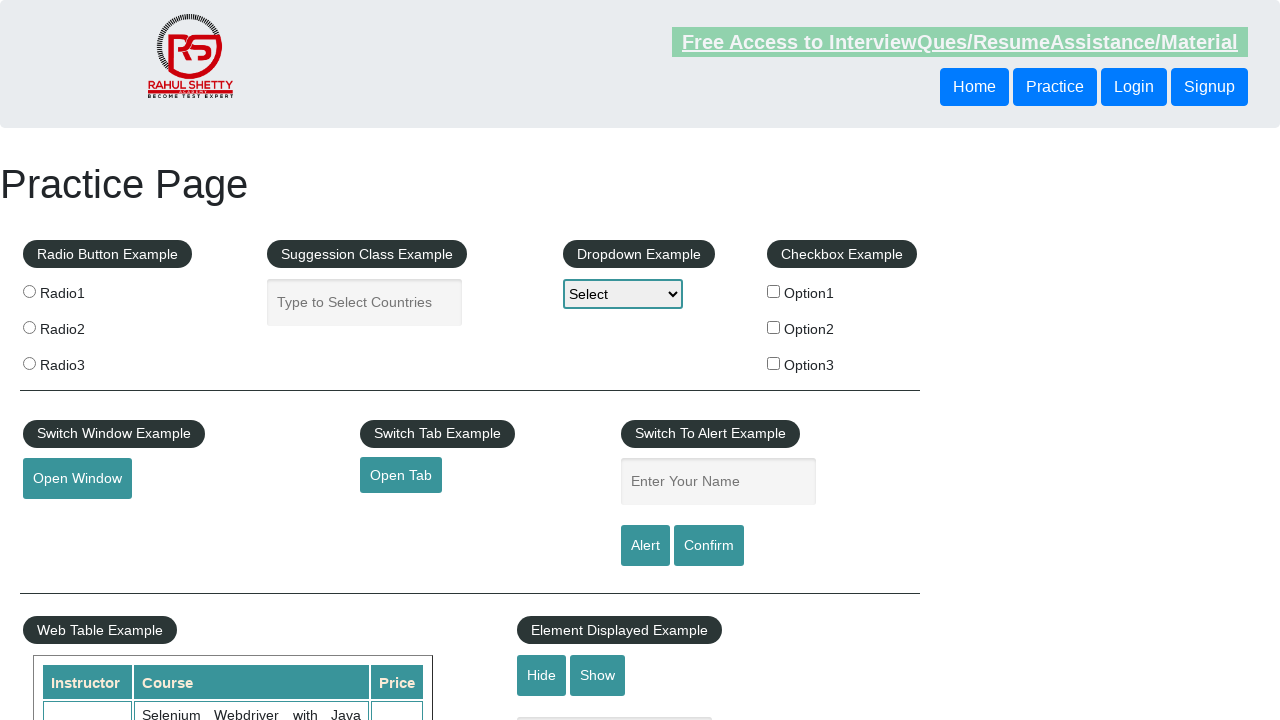

Retrieved all cells from current table row
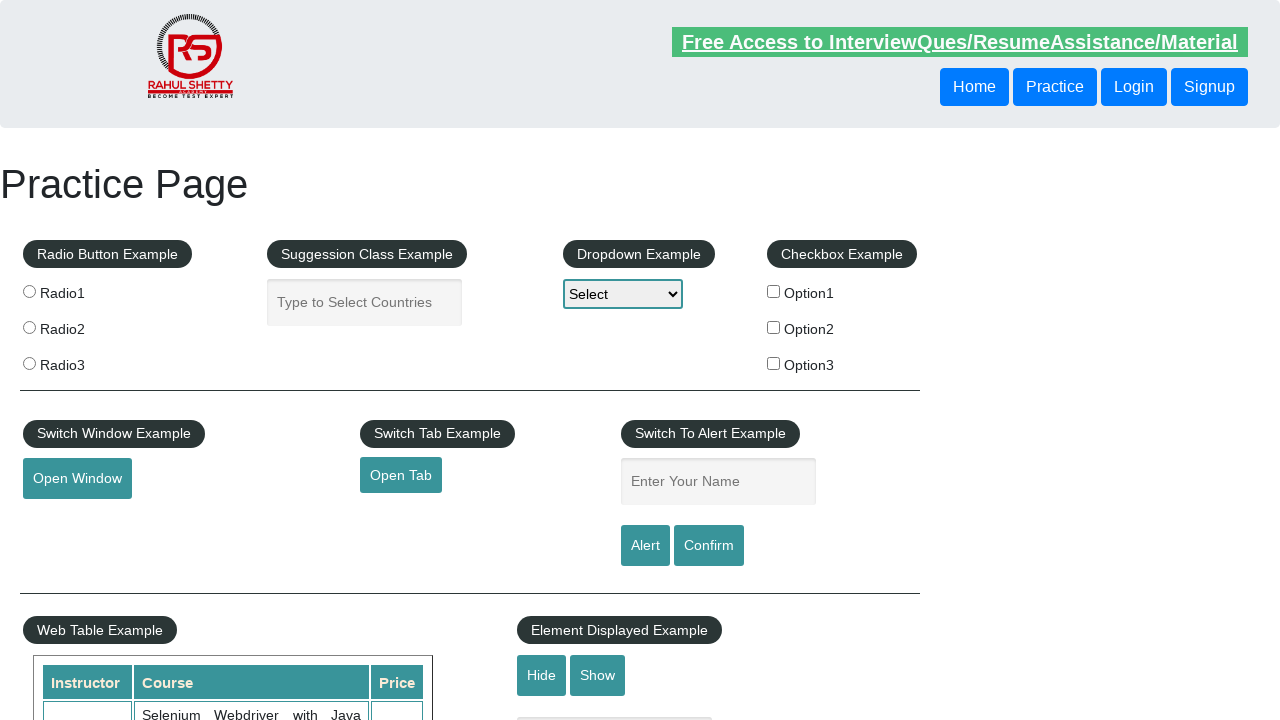

Extracted text from first cell: 'Rahul Shetty'
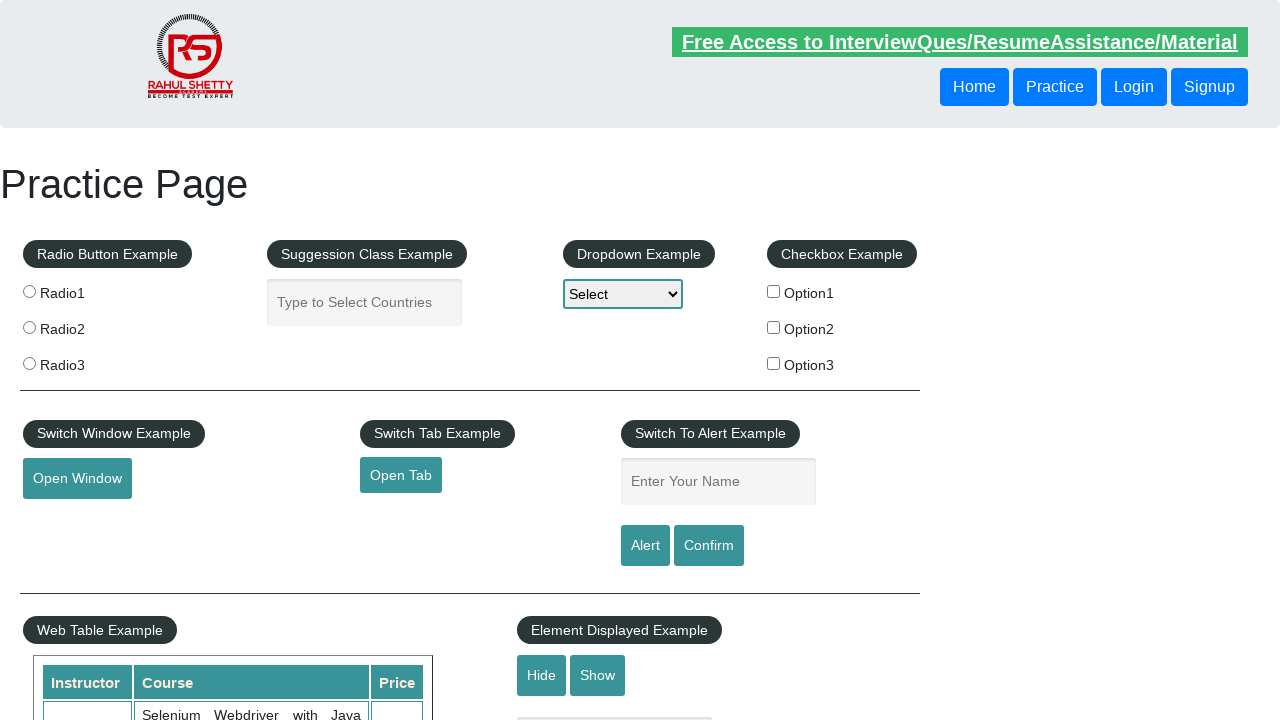

Verified that first cell contains 'Rahul Shetty'
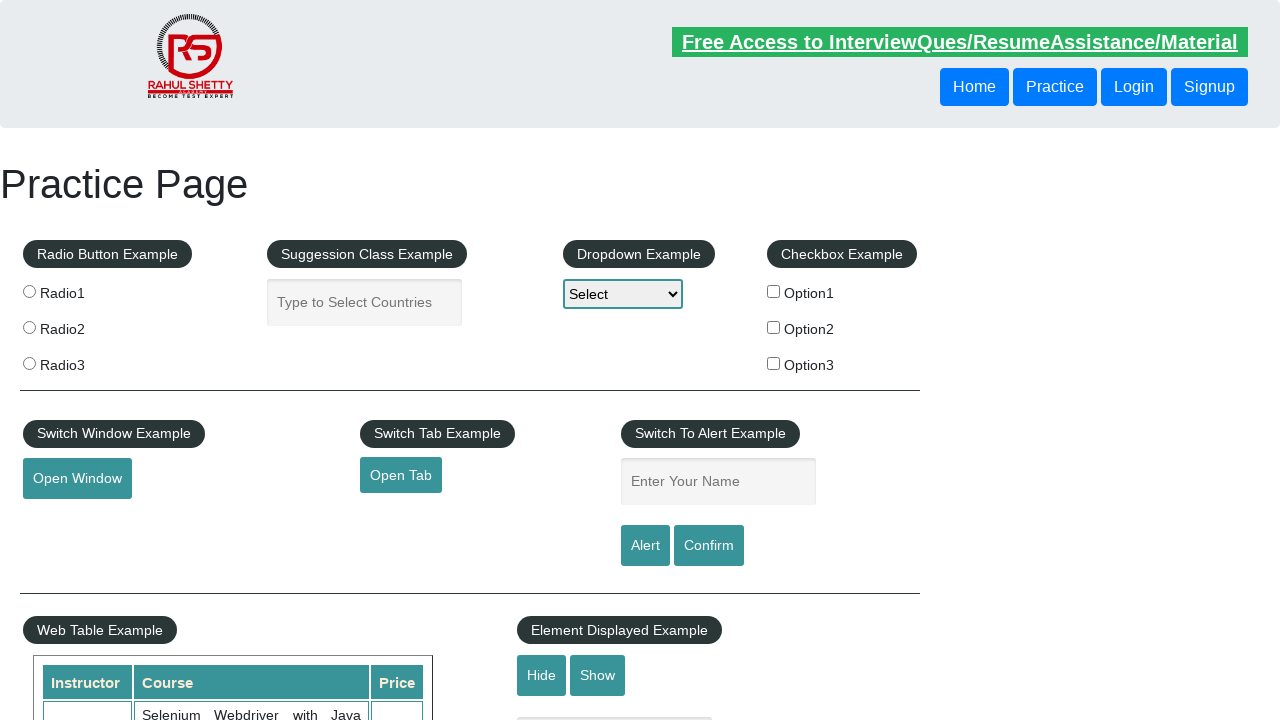

Retrieved all cells from current table row
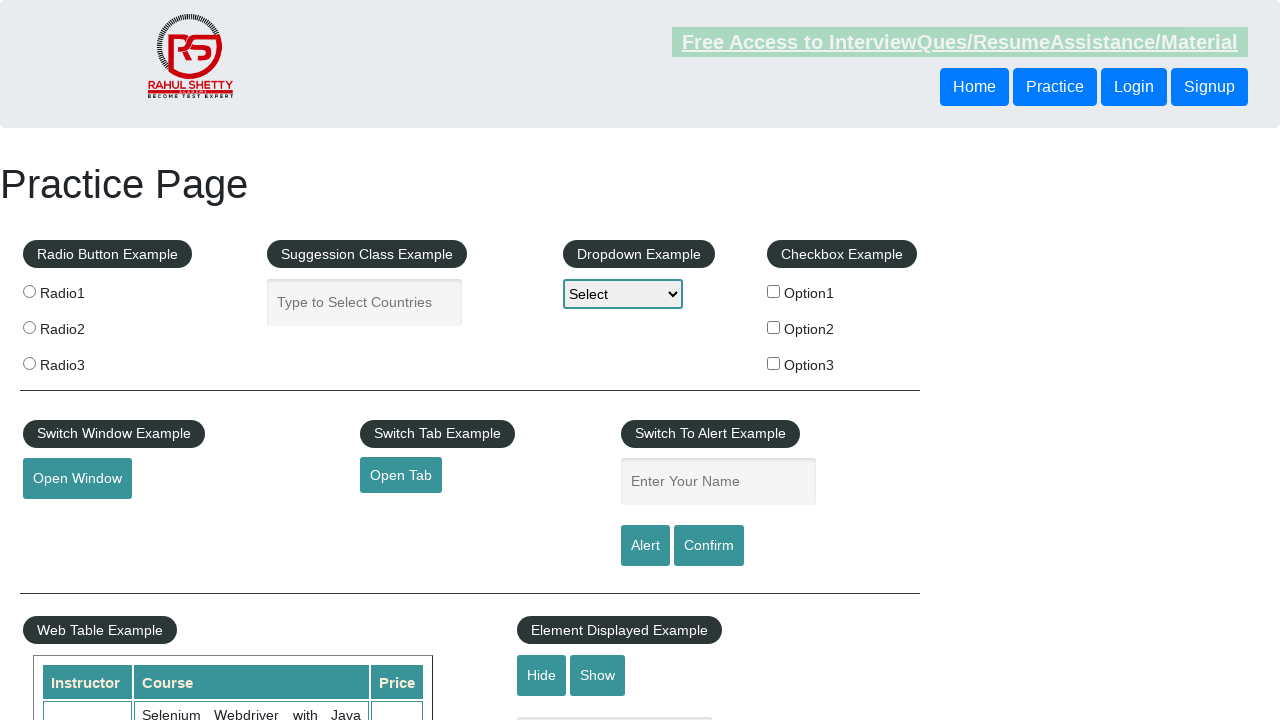

Extracted text from first cell: 'Rahul Shetty'
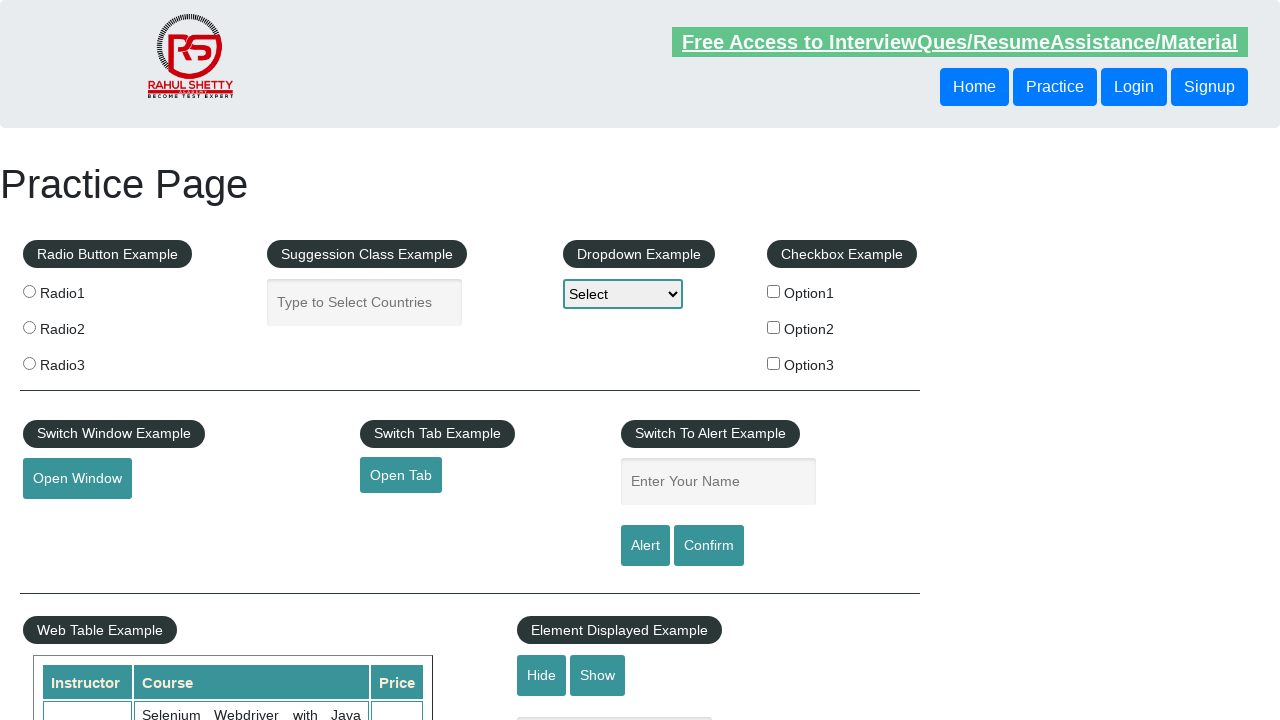

Verified that first cell contains 'Rahul Shetty'
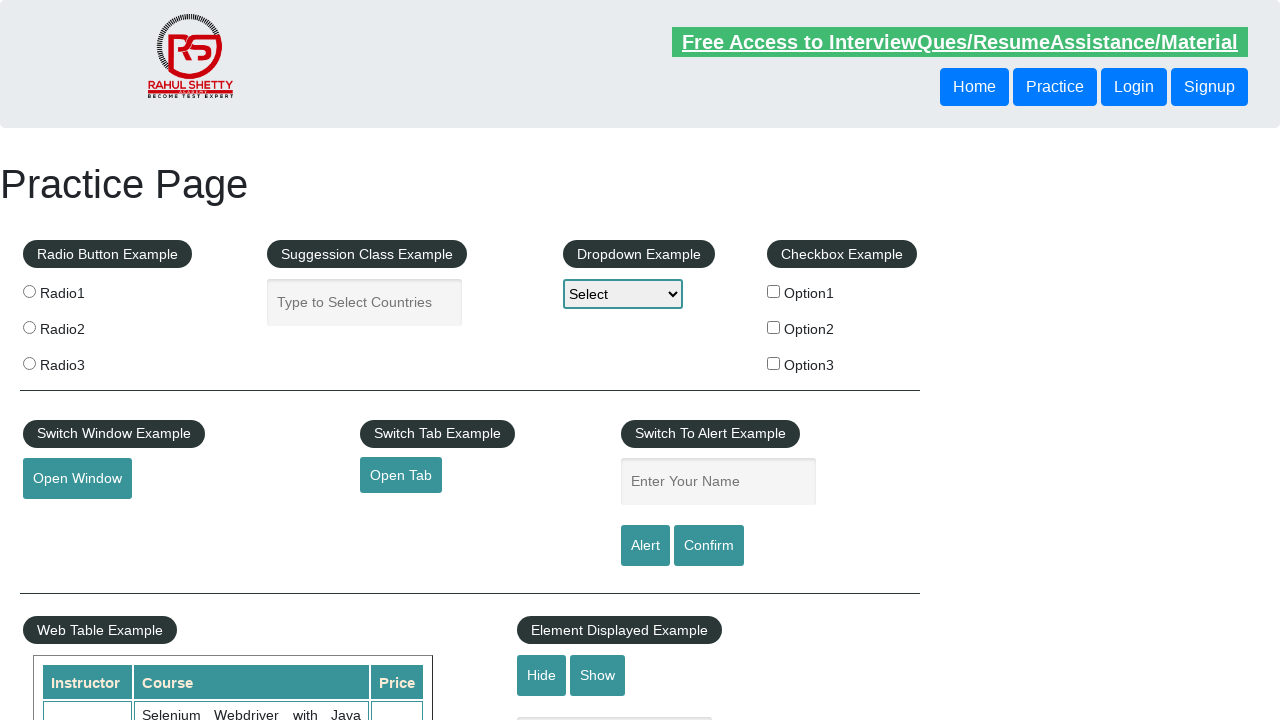

Retrieved all cells from current table row
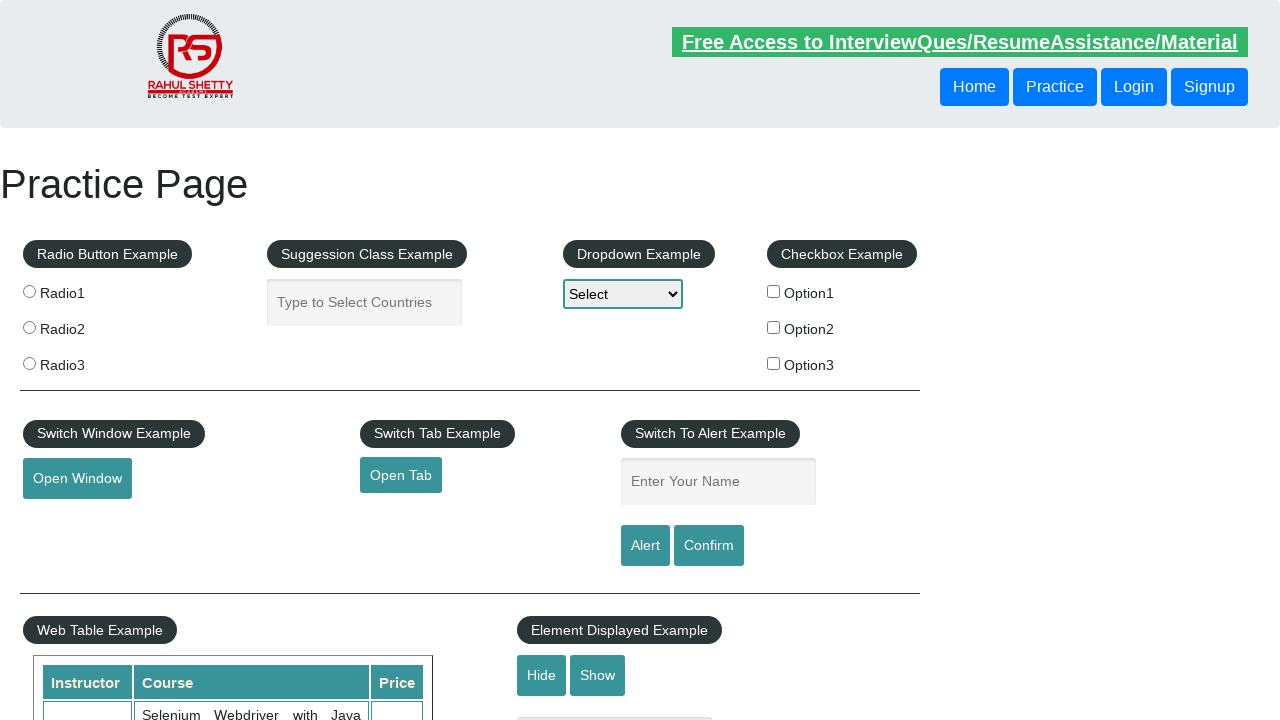

Extracted text from first cell: 'Rahul Shetty'
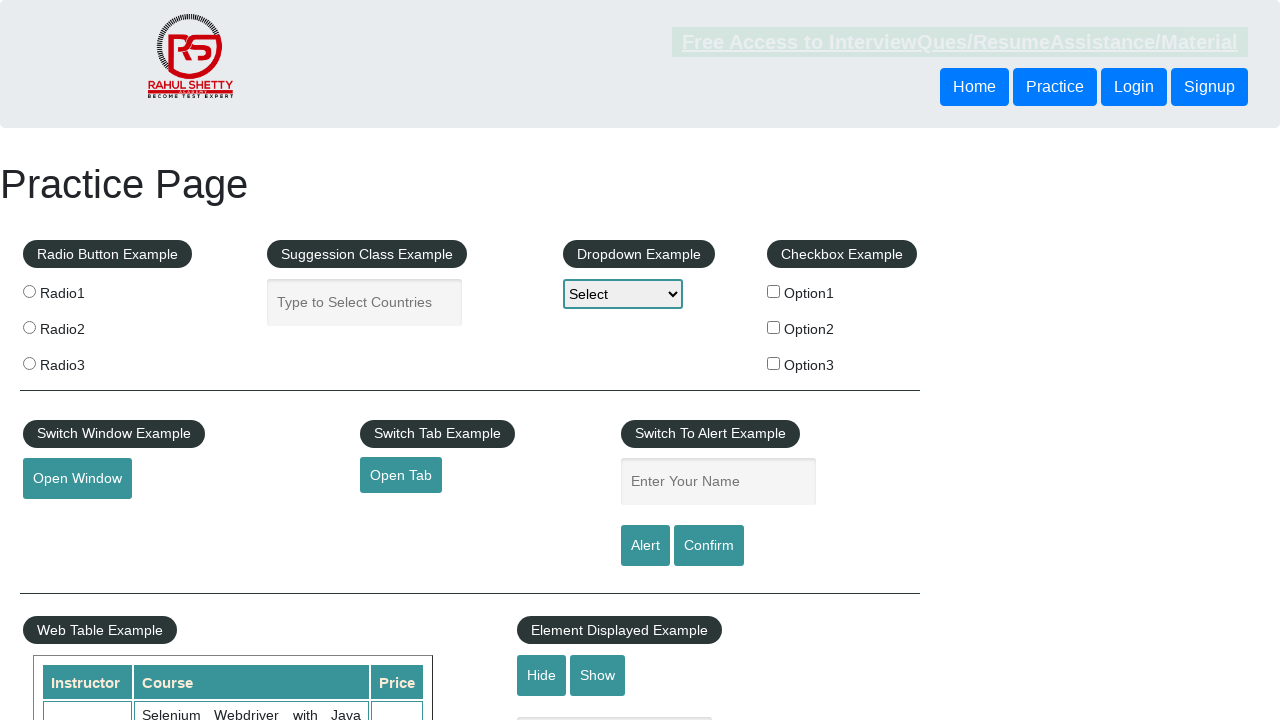

Verified that first cell contains 'Rahul Shetty'
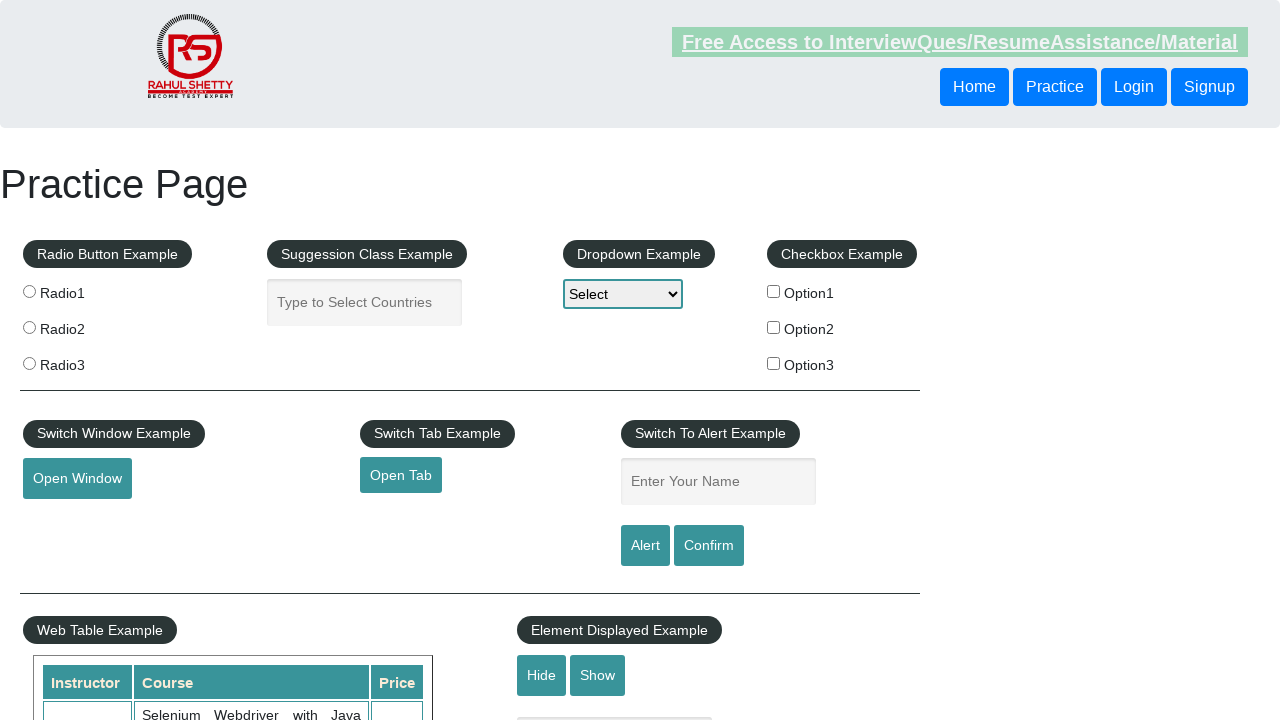

Retrieved all cells from current table row
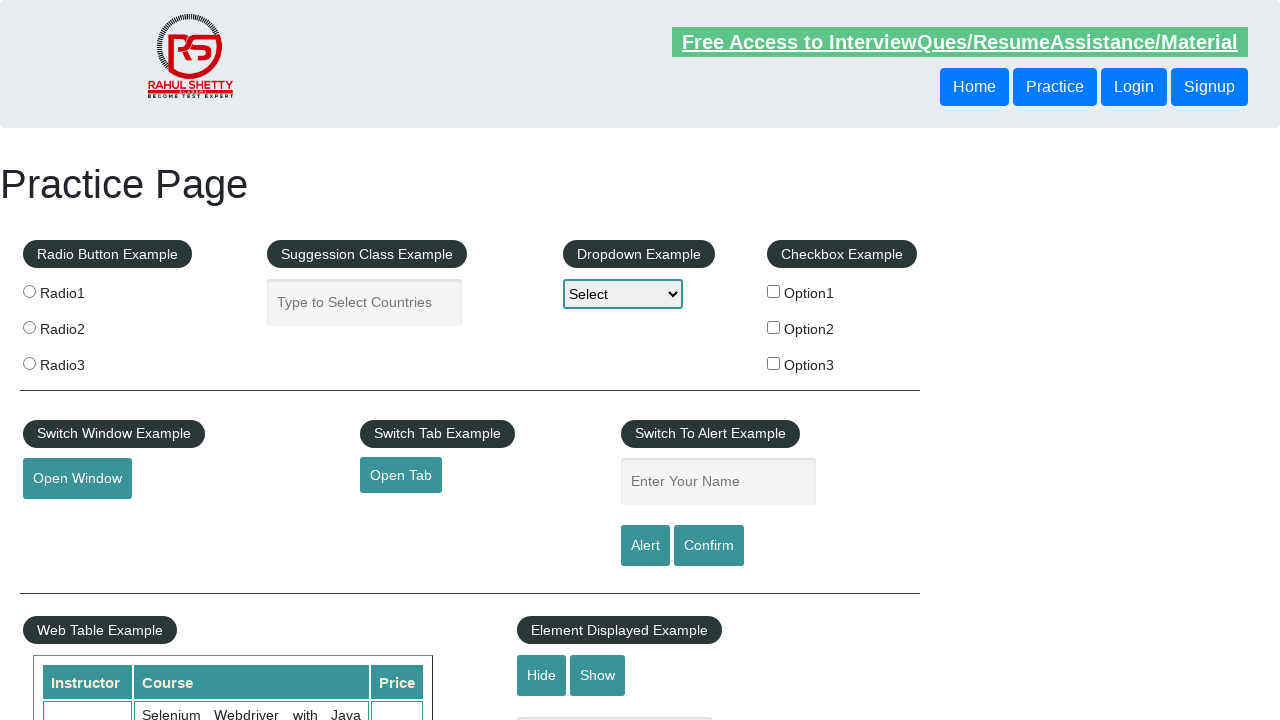

Extracted text from first cell: 'Rahul Shetty'
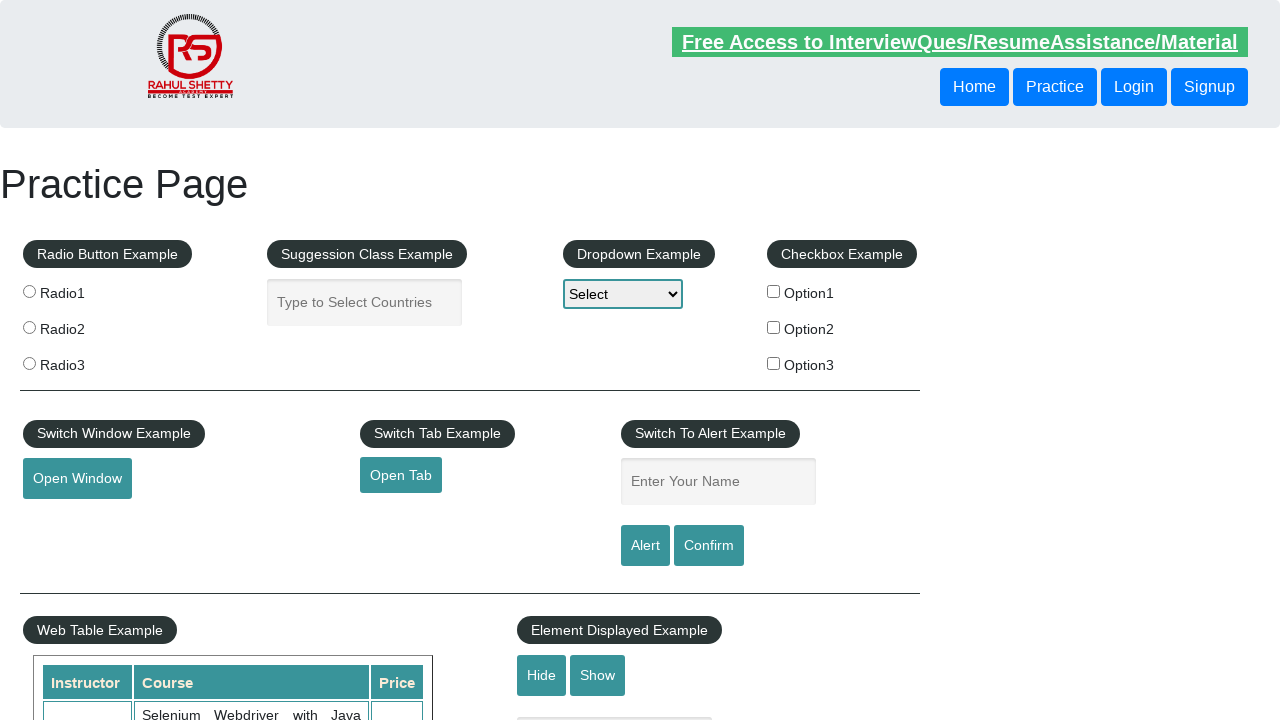

Verified that first cell contains 'Rahul Shetty'
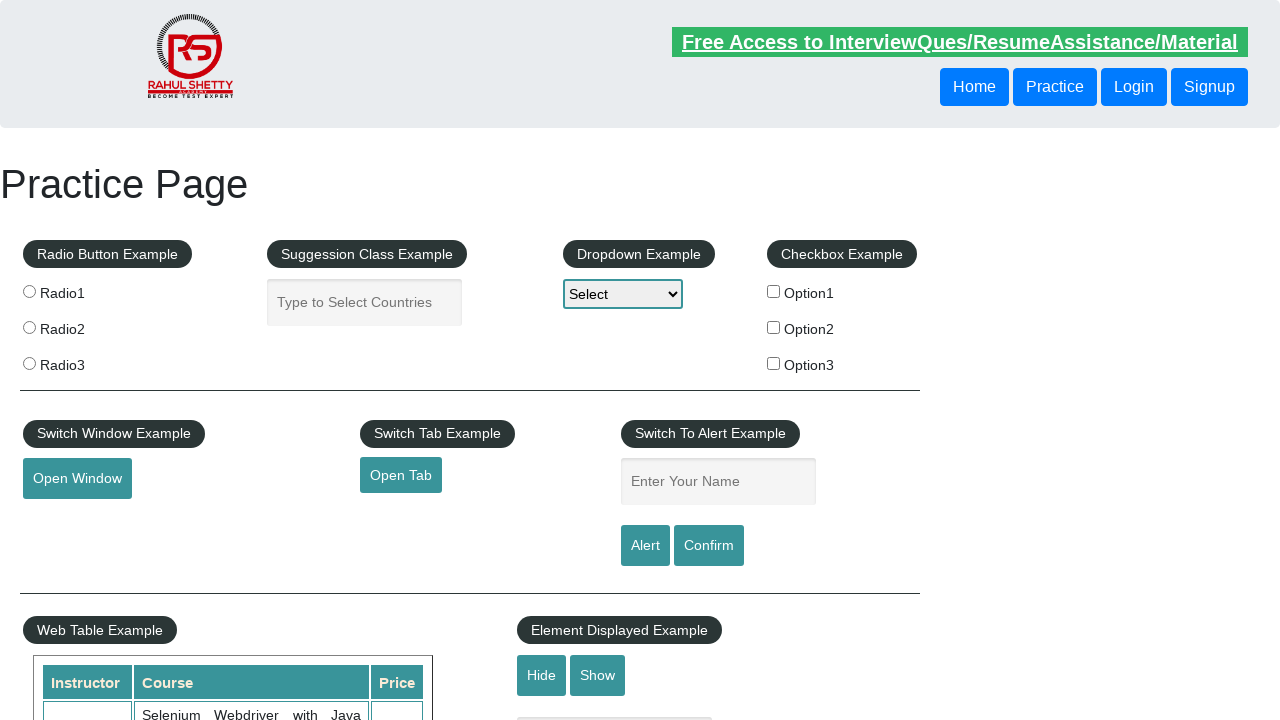

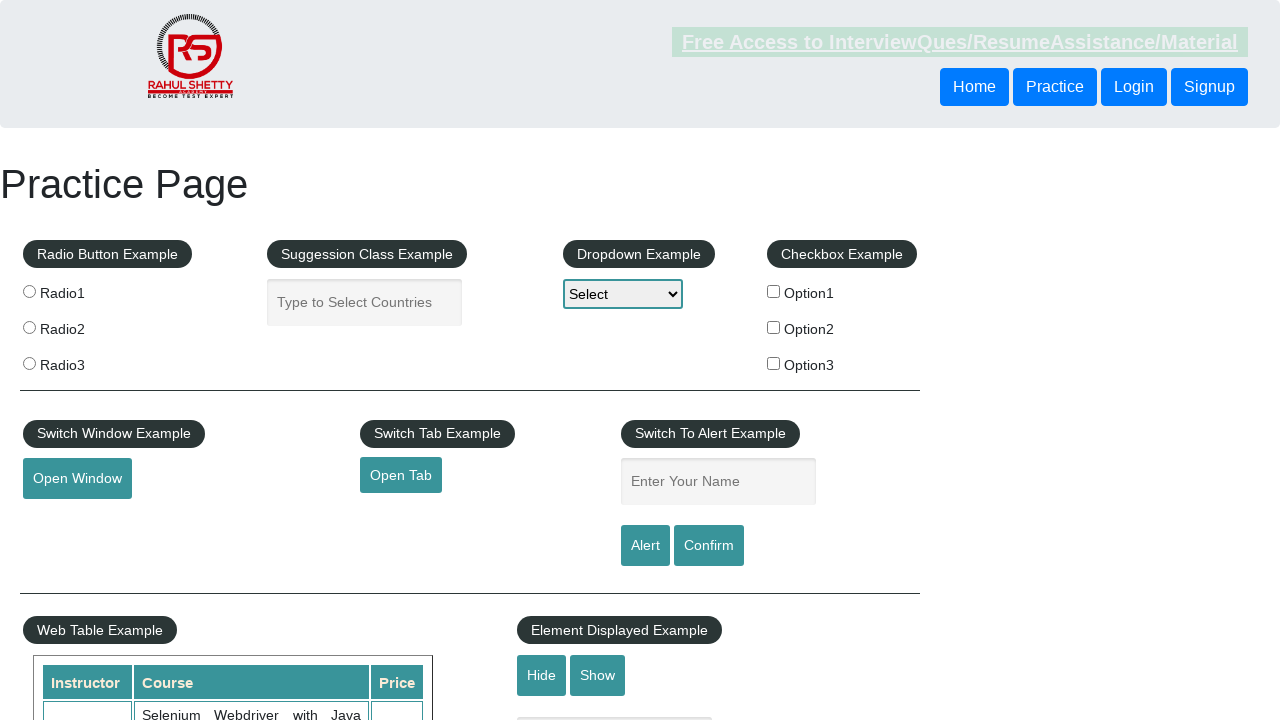